Tests drag and drop functionality by dragging element A to element B's position and verifying the swap occurred

Starting URL: https://the-internet.herokuapp.com/drag_and_drop

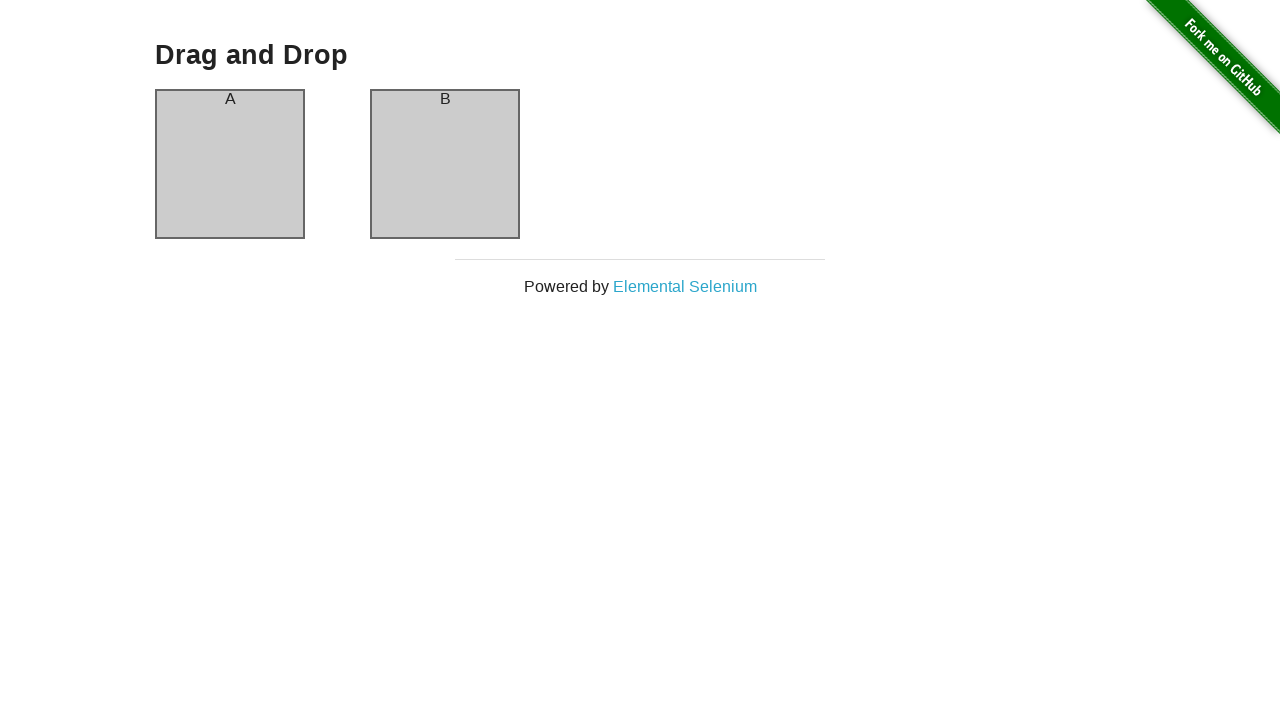

Waited for element A to be visible
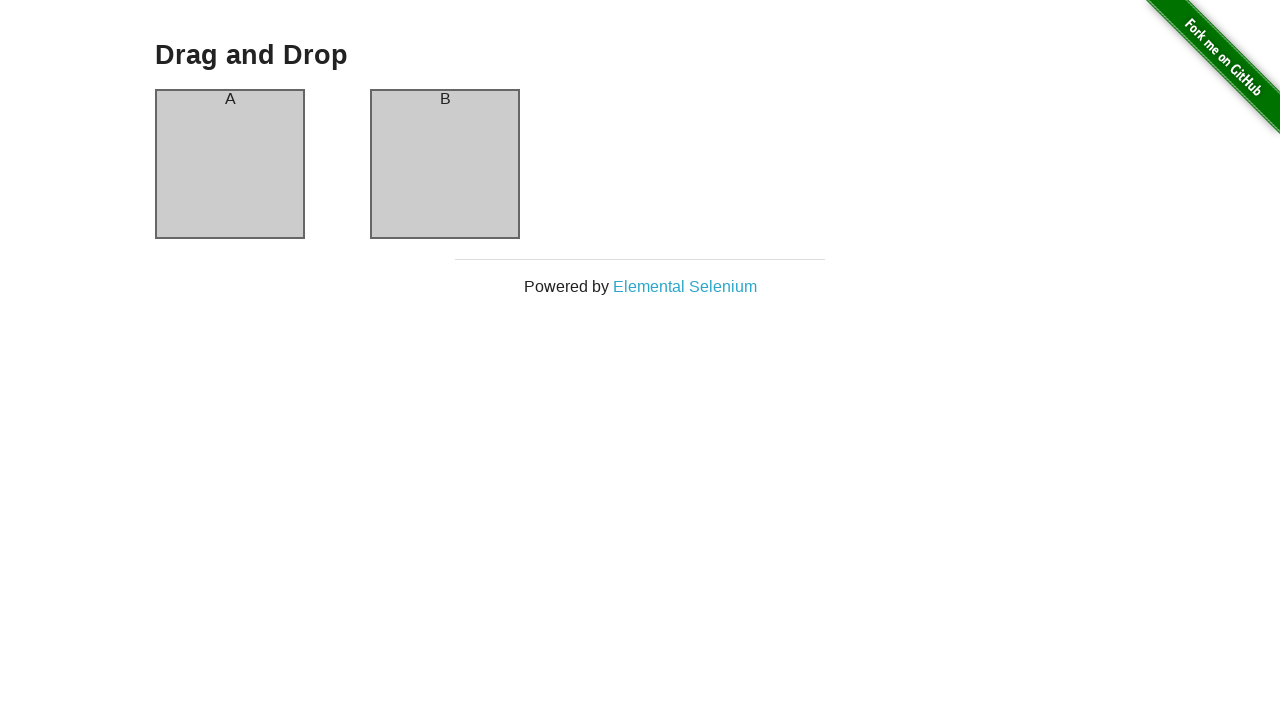

Waited for element B to be visible
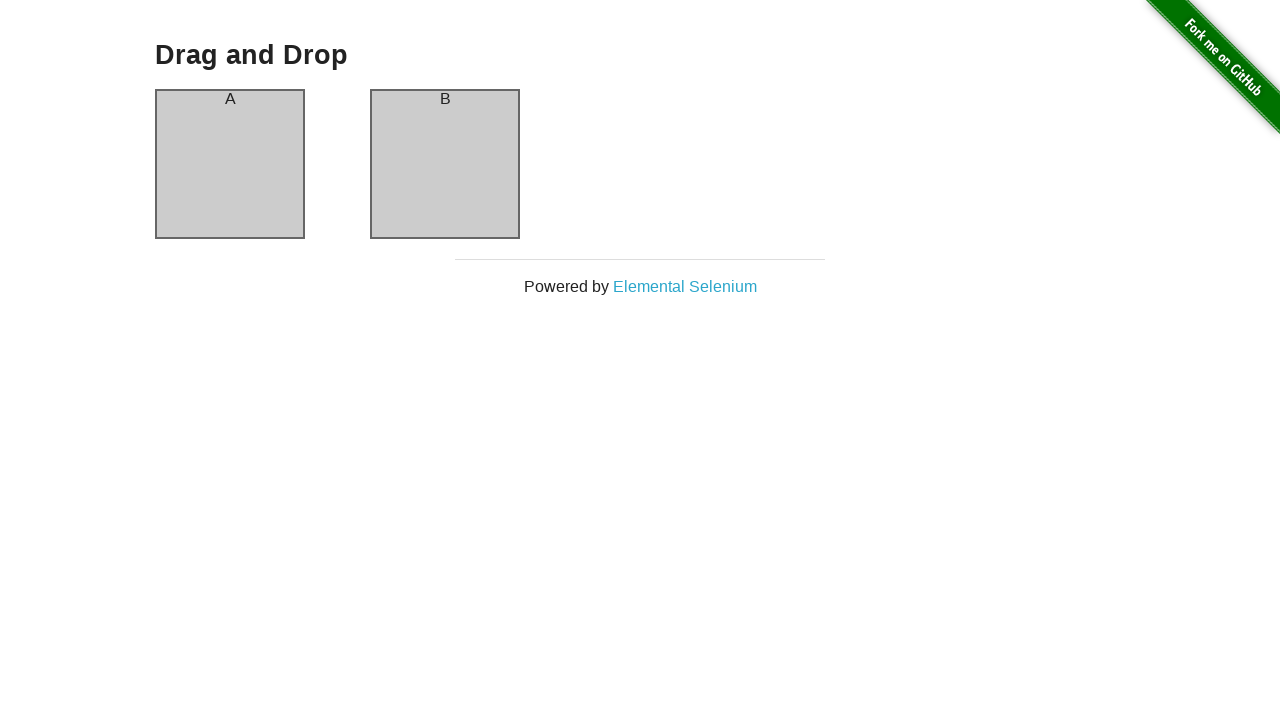

Located element A for dragging
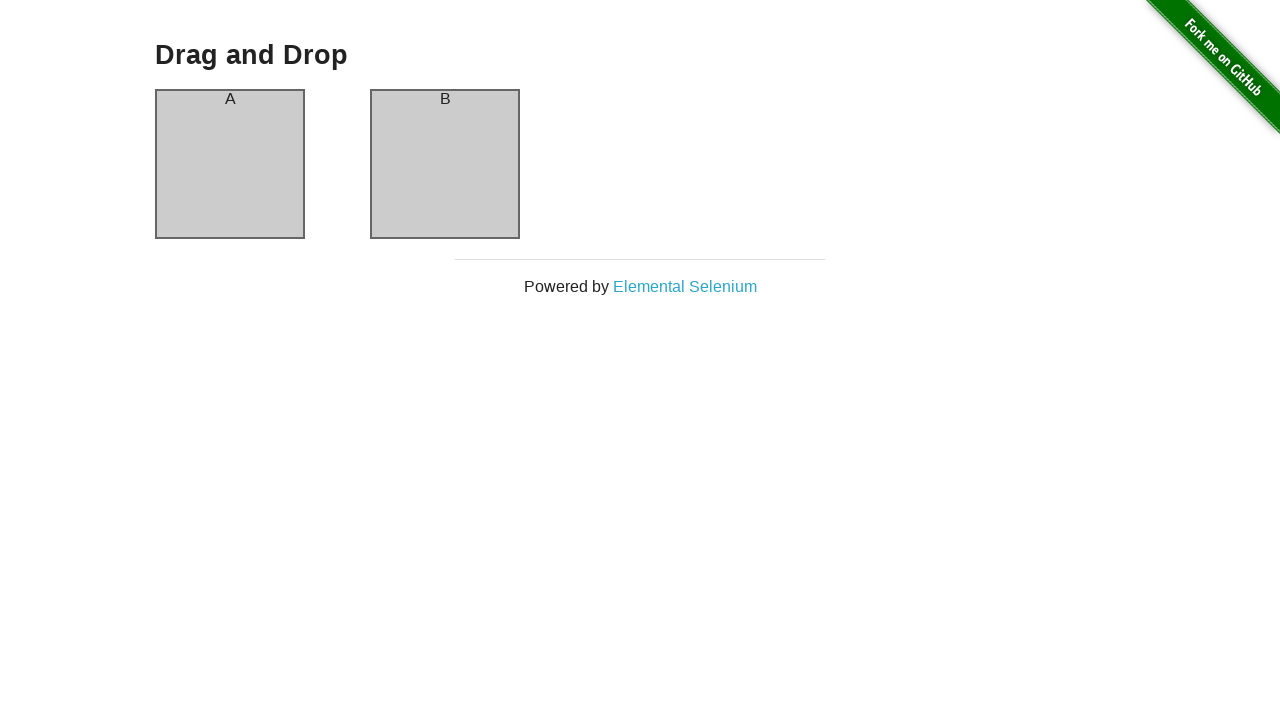

Located element B as drop target
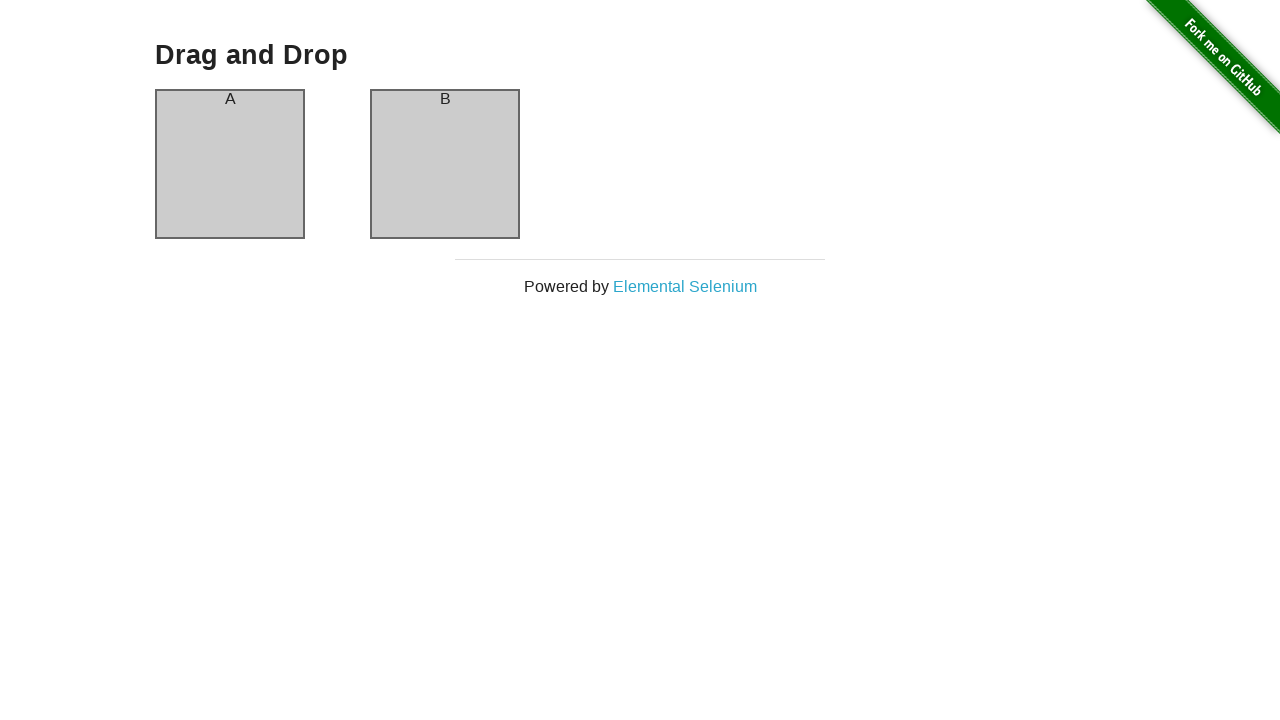

Dragged element A to element B position at (445, 164)
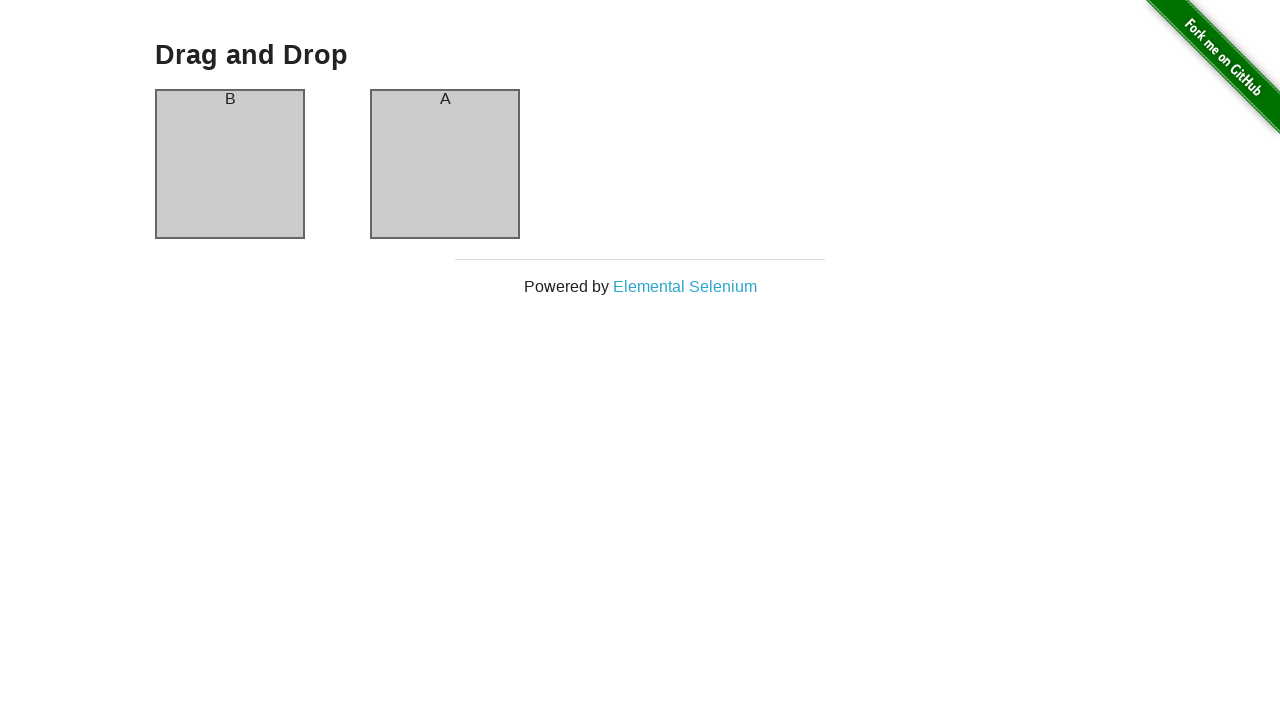

Verified that element A now contains 'B' text, confirming swap occurred
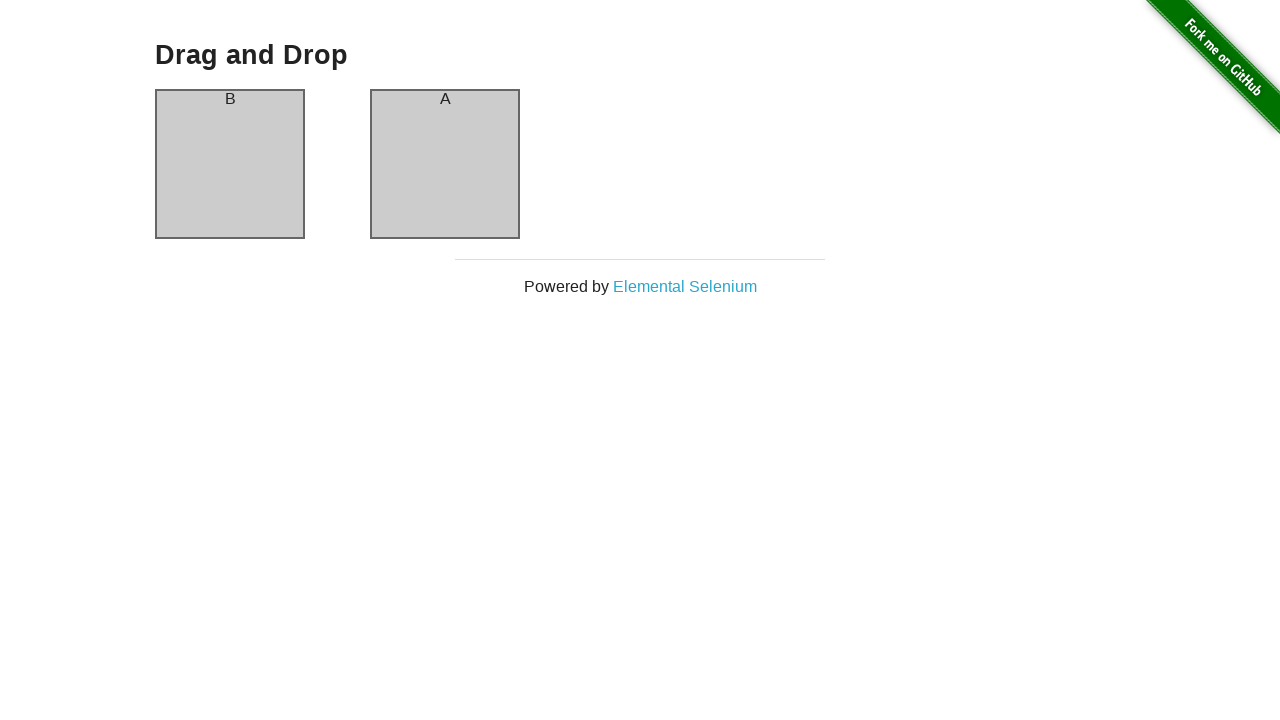

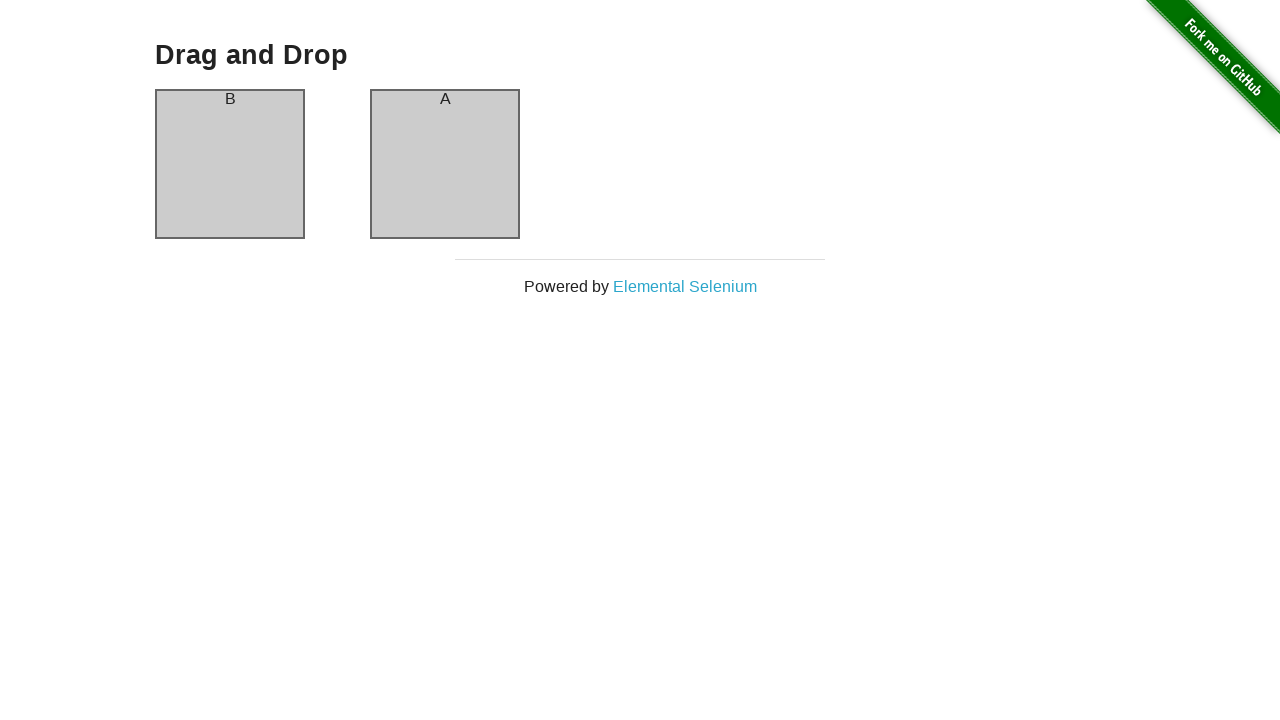